Tests the Virginia historical elections search functionality by selecting a year range from dropdowns, clicking search, and navigating through paginated results.

Starting URL: http://historical.elections.virginia.gov

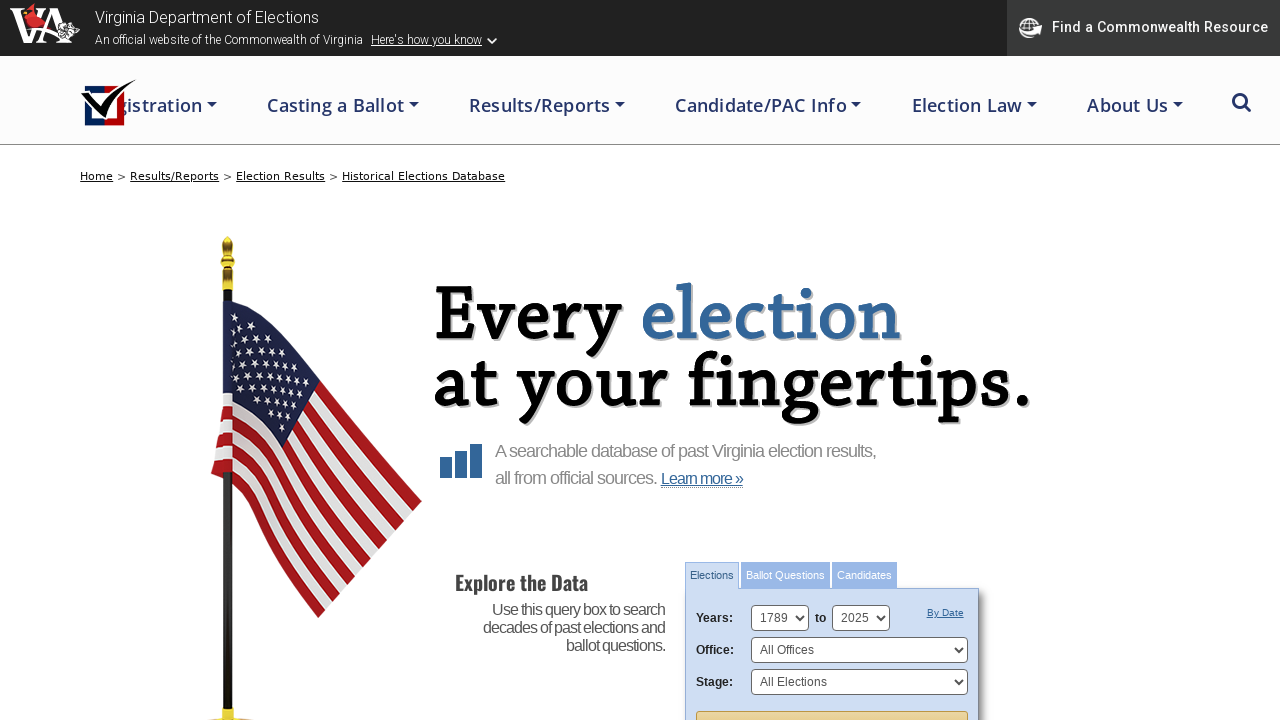

Selected year 2016 in the 'from' dropdown on #SearchYearFrom
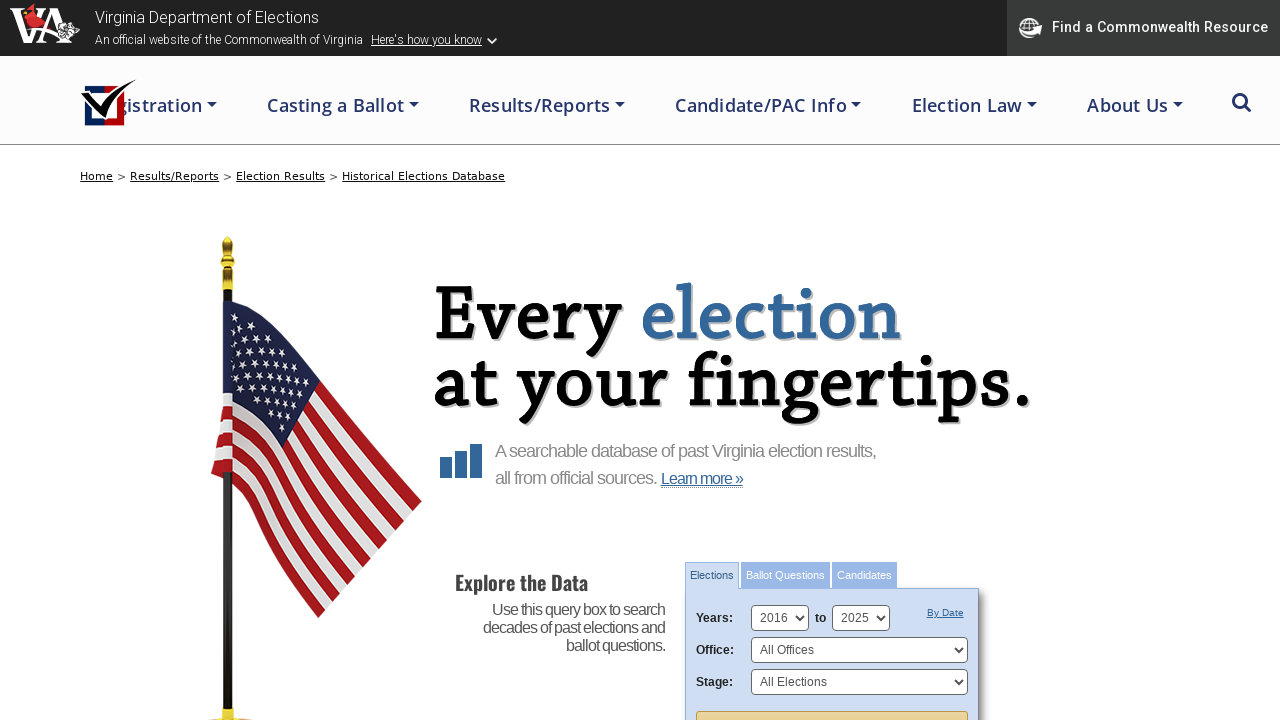

Selected year 2016 in the 'to' dropdown on #SearchYearTo
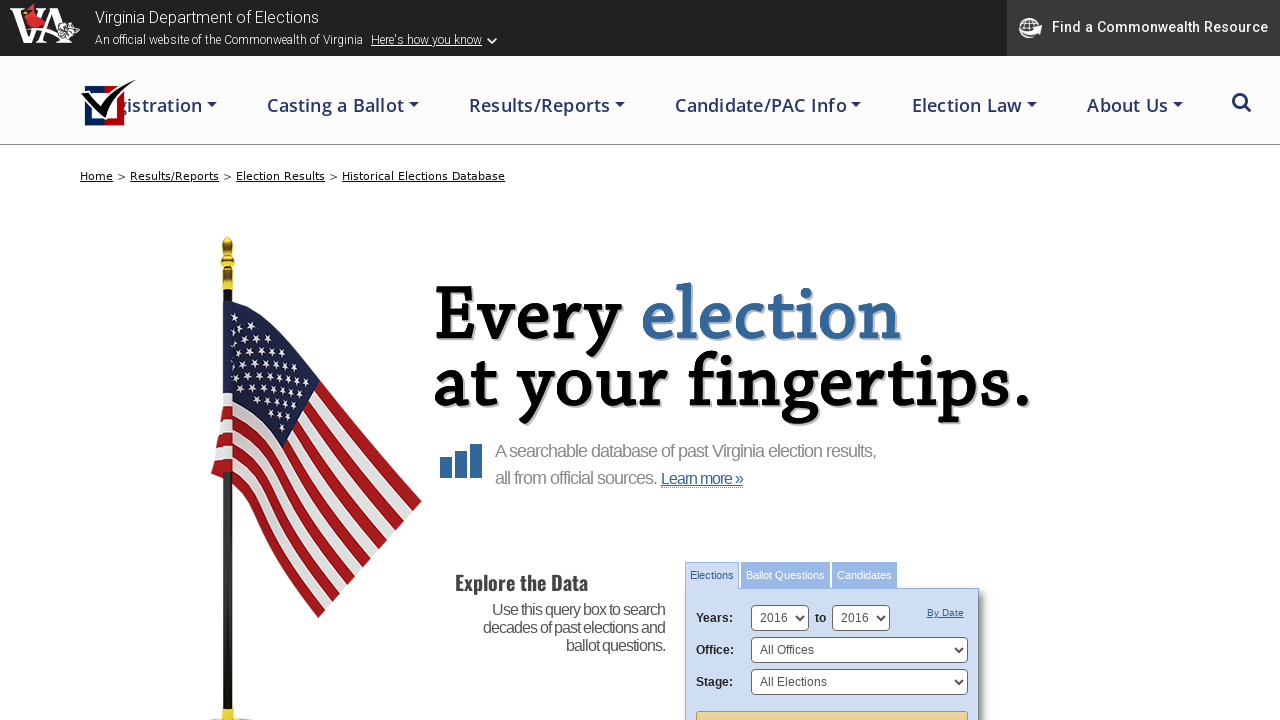

Clicked search button to execute query at (832, 700) on #search_form_elections>div>#SearchIndexForm>div>input.splashy.tan
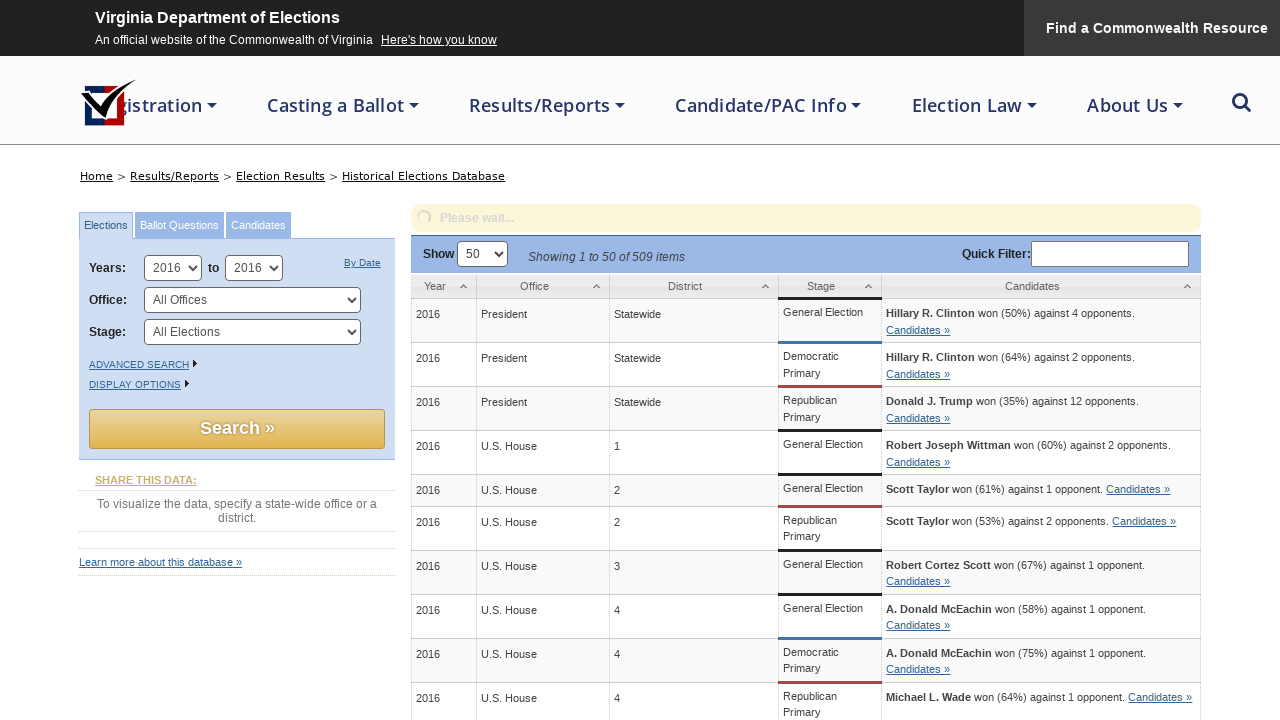

Search results table loaded with election items
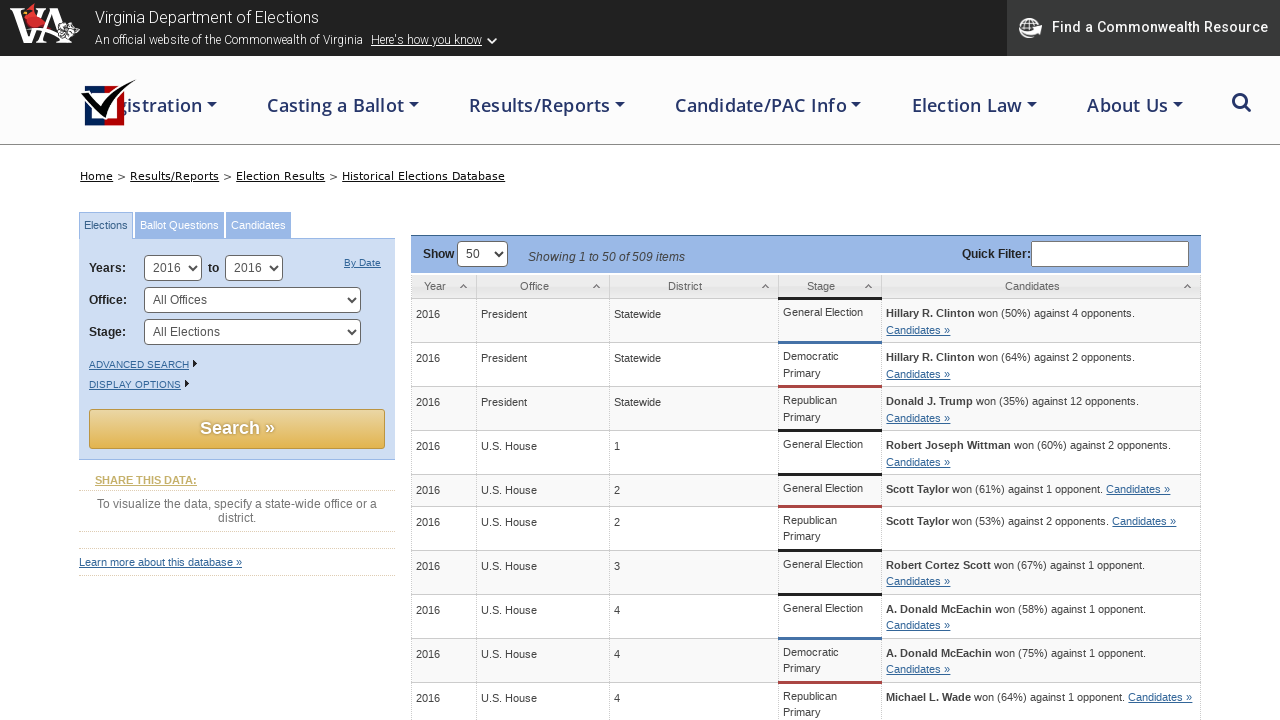

Clicked next page button to navigate pagination at (878, 361) on #search_results_table_next
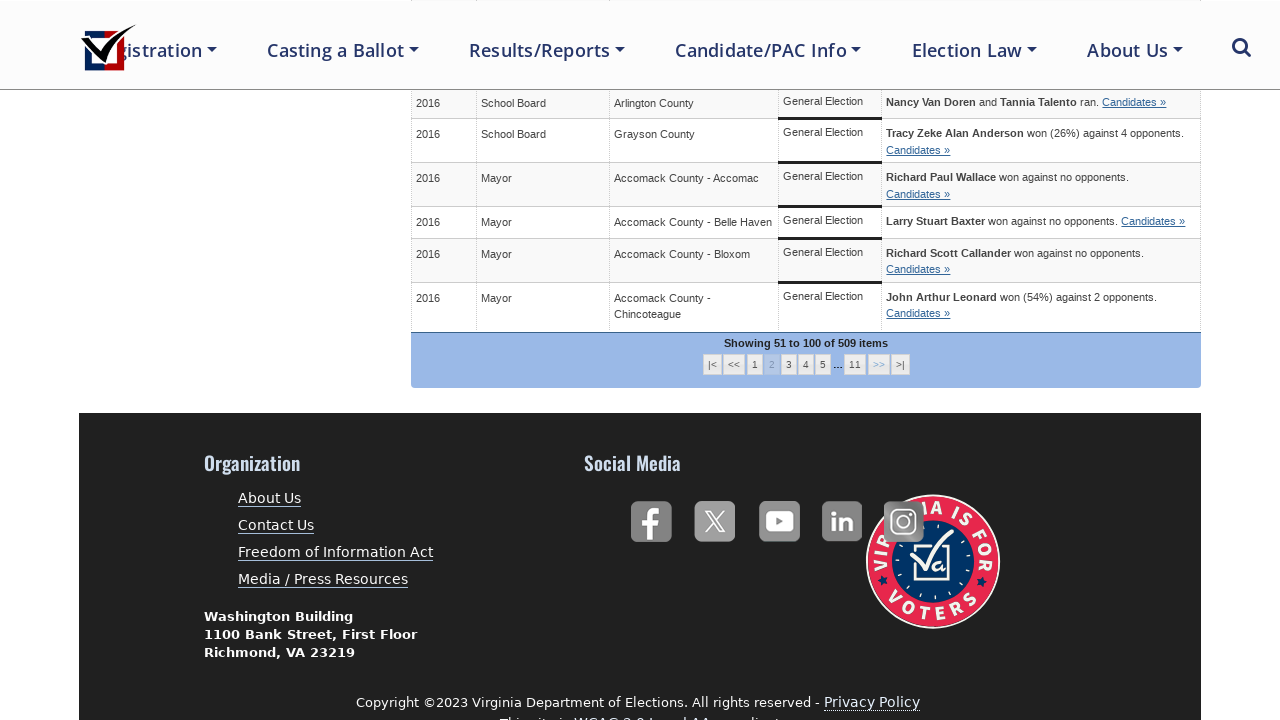

Page content updated with next set of election results
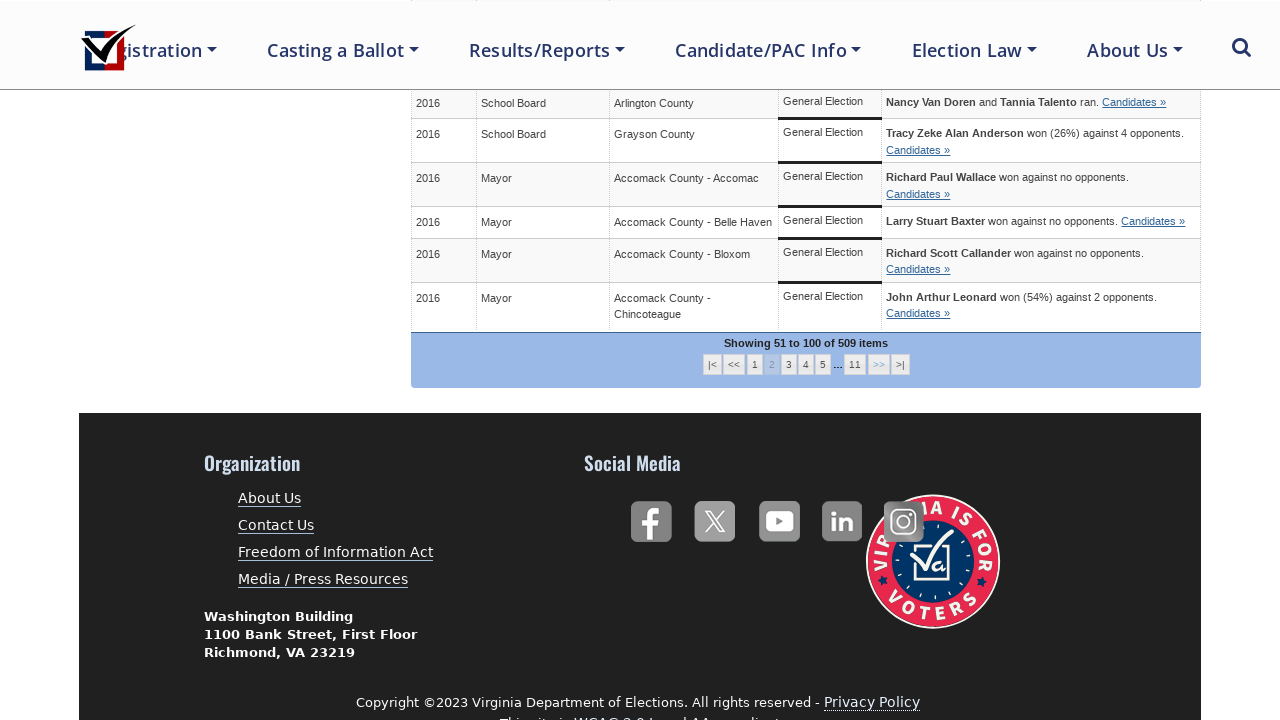

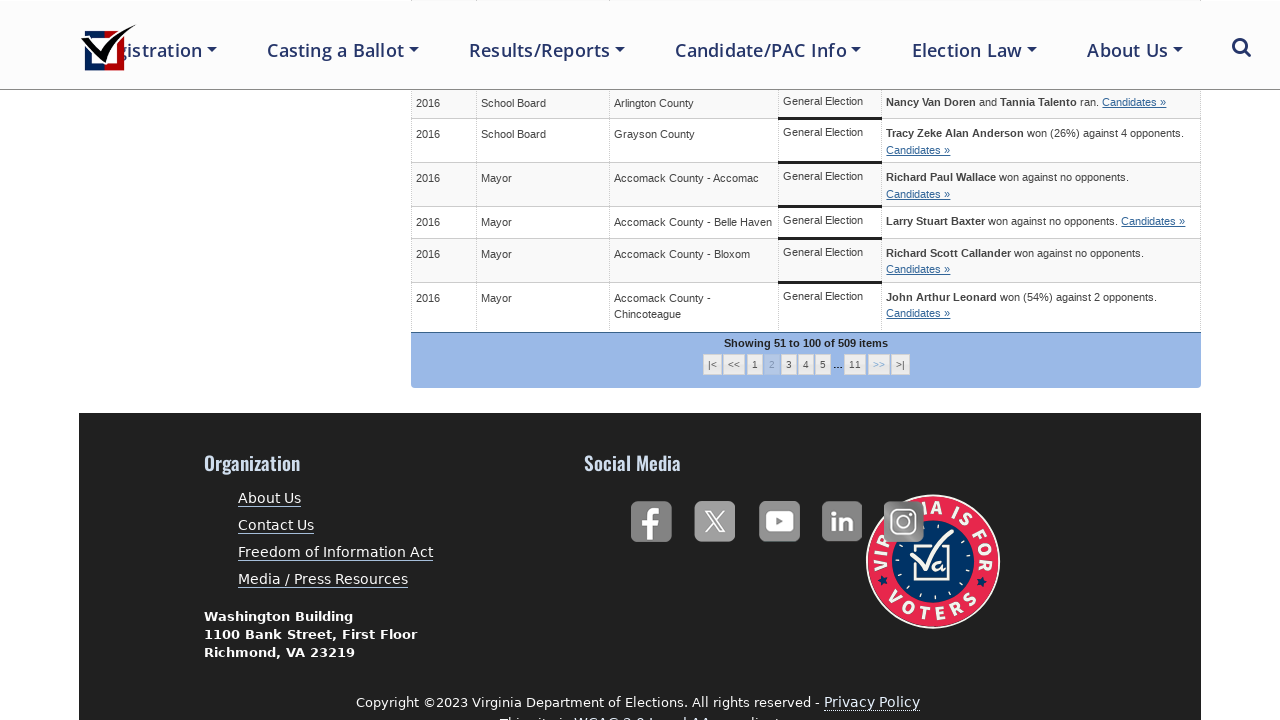